Tests checkbox functionality by checking and then unchecking the first checkbox on the page

Starting URL: https://the-internet.herokuapp.com/checkboxes

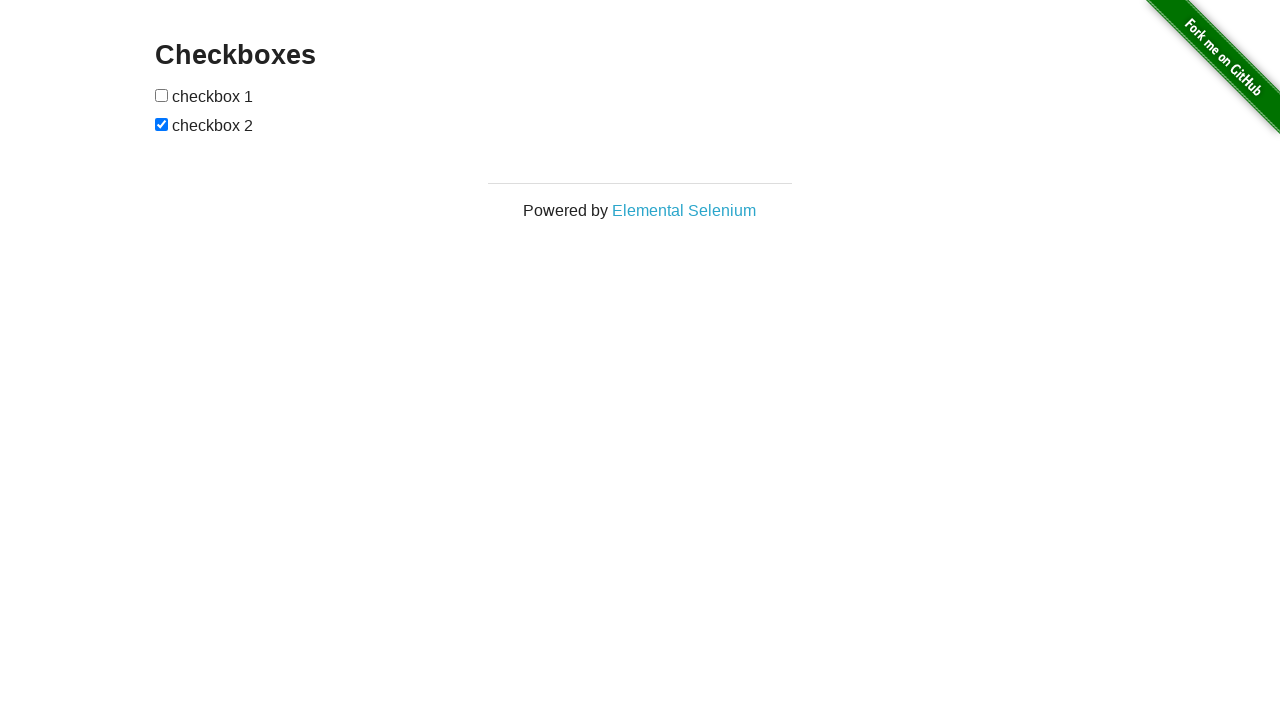

Checked the first checkbox on the page at (162, 95) on (//input[@type='checkbox'])[1]
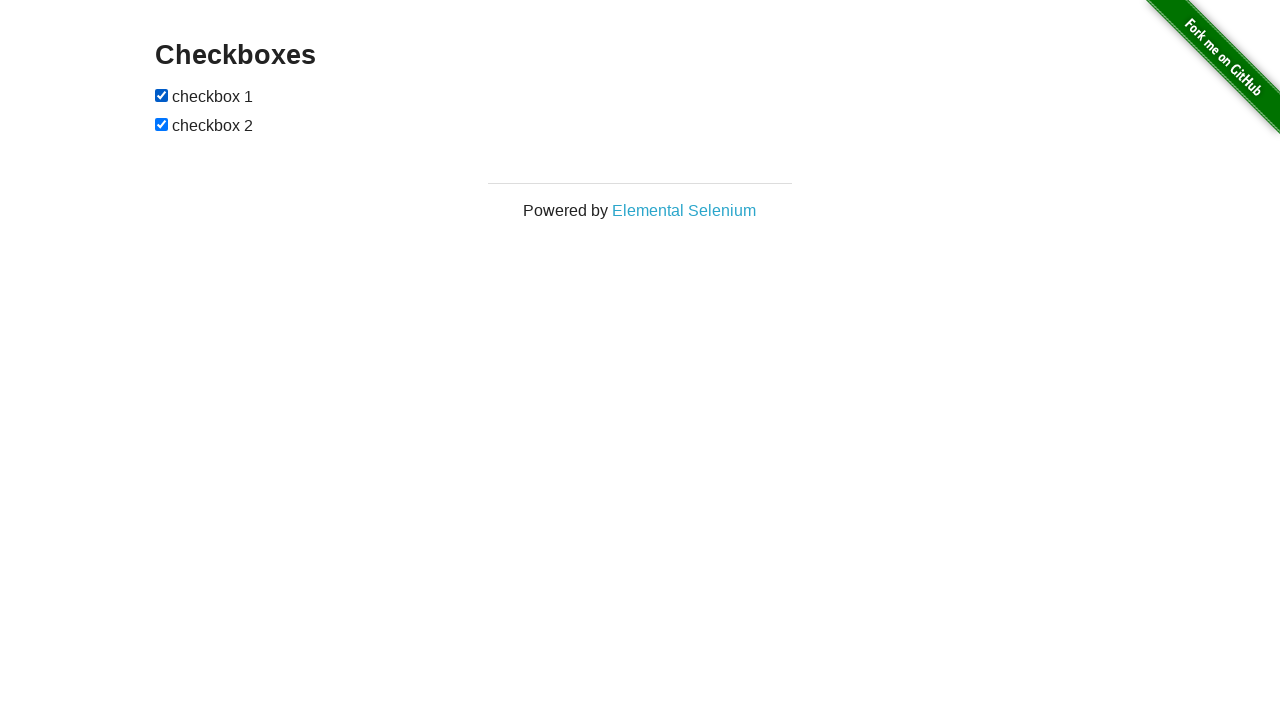

Unchecked the first checkbox on the page at (162, 95) on (//input[@type='checkbox'])[1]
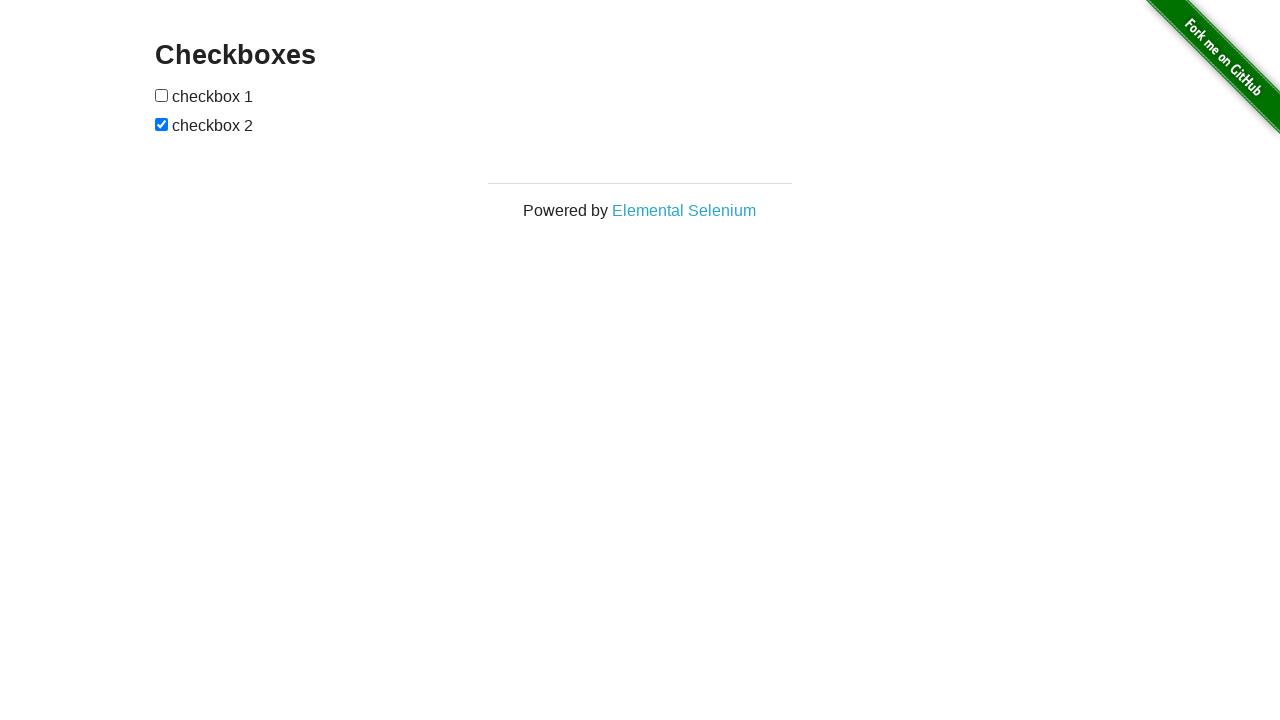

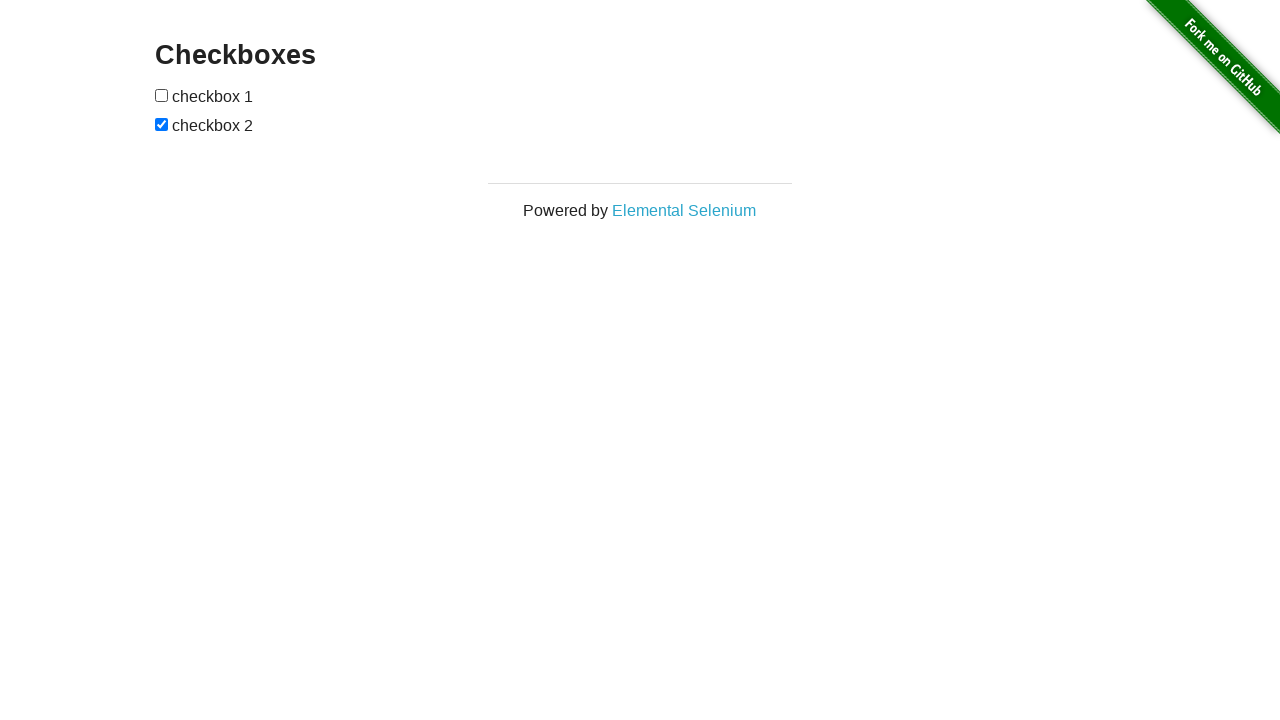